Tests auto-suggest dropdown functionality by entering a search term, waiting for suggestions to appear, and selecting a matching option from the dynamic dropdown list.

Starting URL: https://weboverhauls.github.io/demos/autosuggest/?

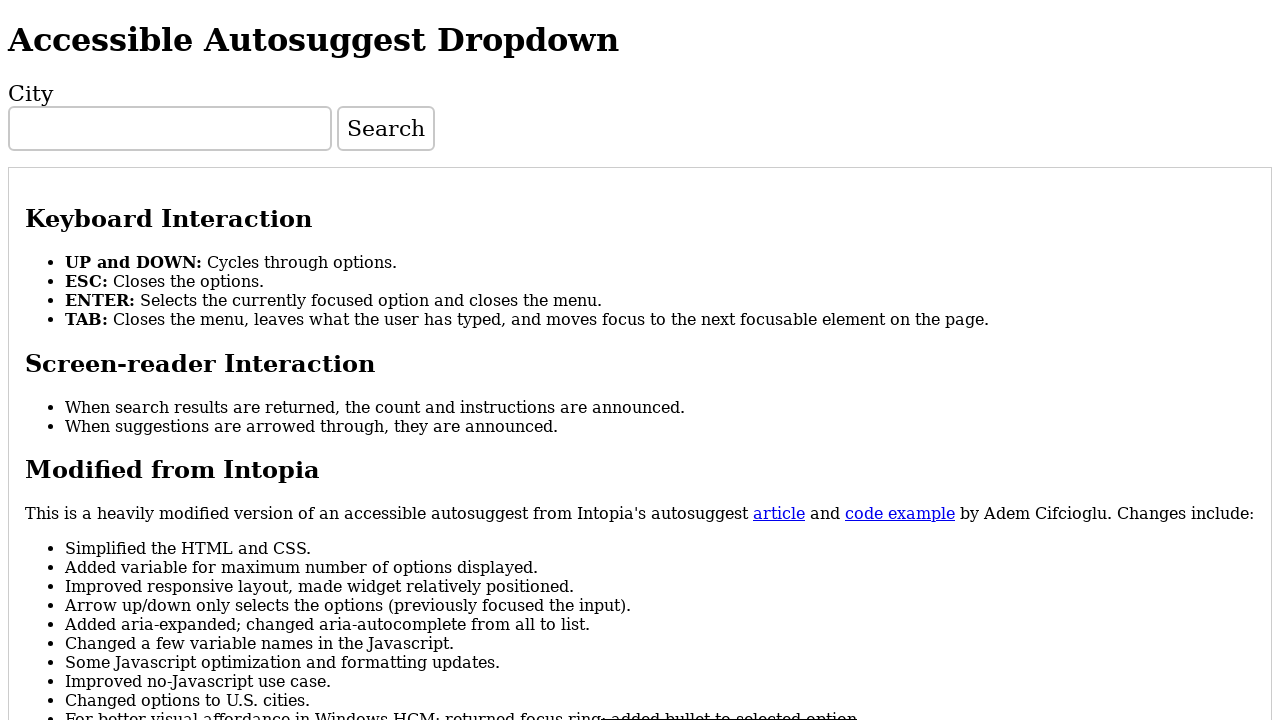

Filled search field with 'In' to trigger auto-suggest dropdown on input#search
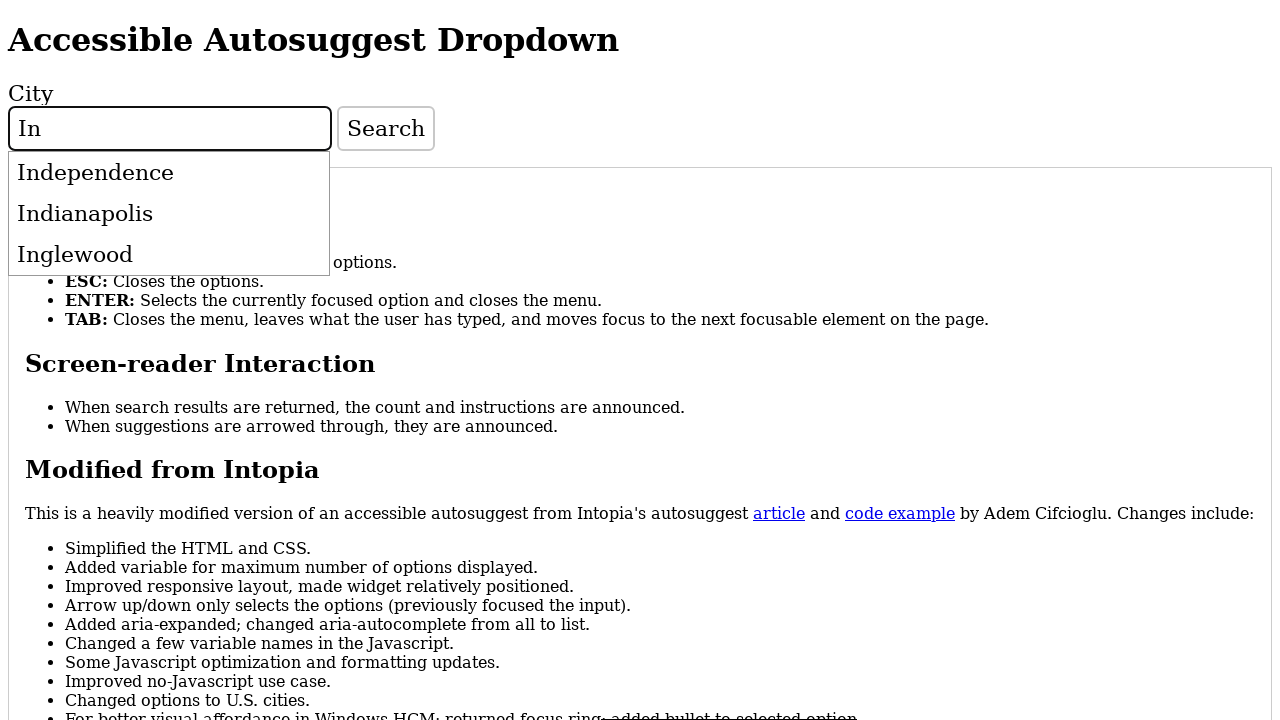

Waited for auto-suggest suggestions to appear
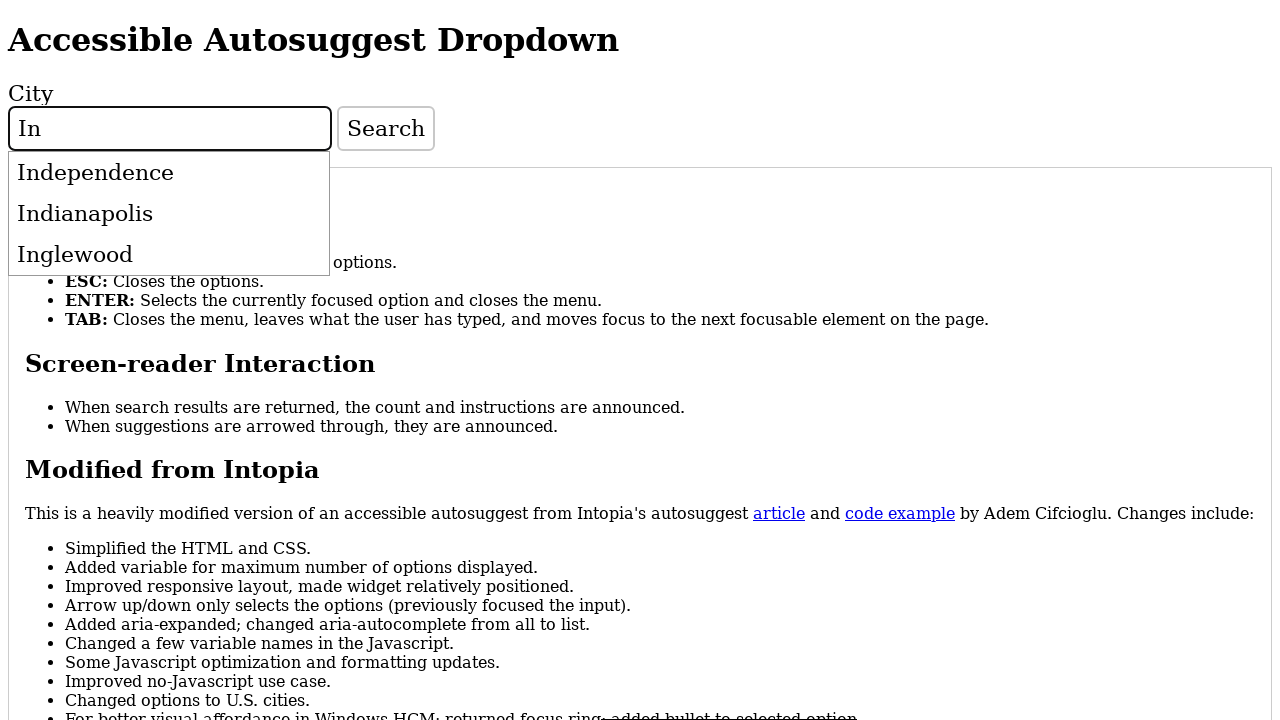

Clicked matching suggestion 'Independence' from dropdown at (169, 172) on div ul li[role='option'] >> nth=0
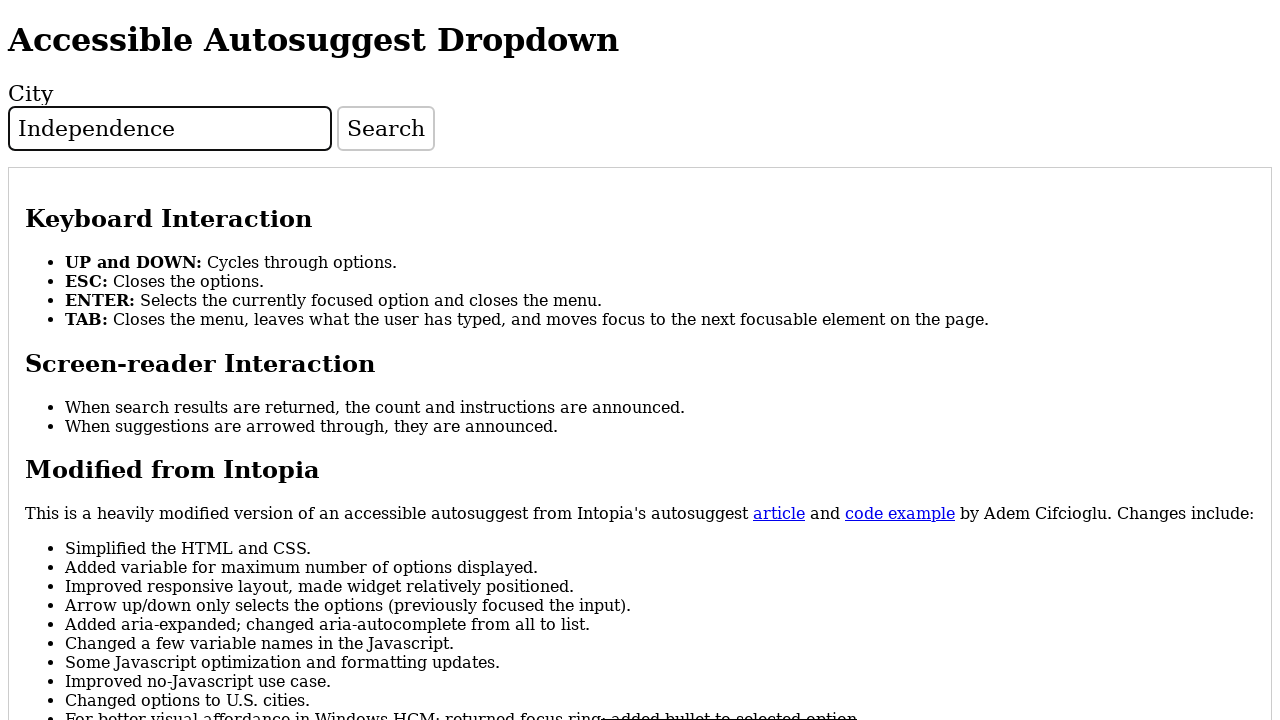

Retrieved selected value from input field
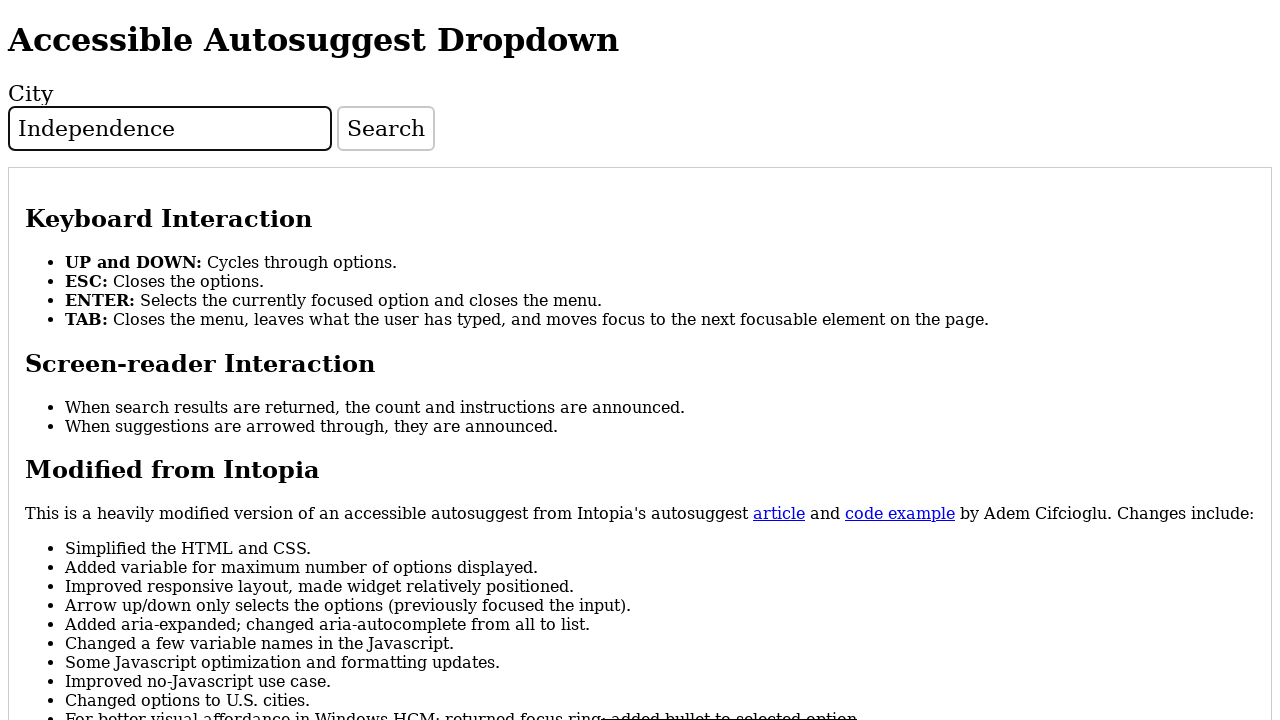

Verified selected value 'Independence' matches expected value 'Independence'
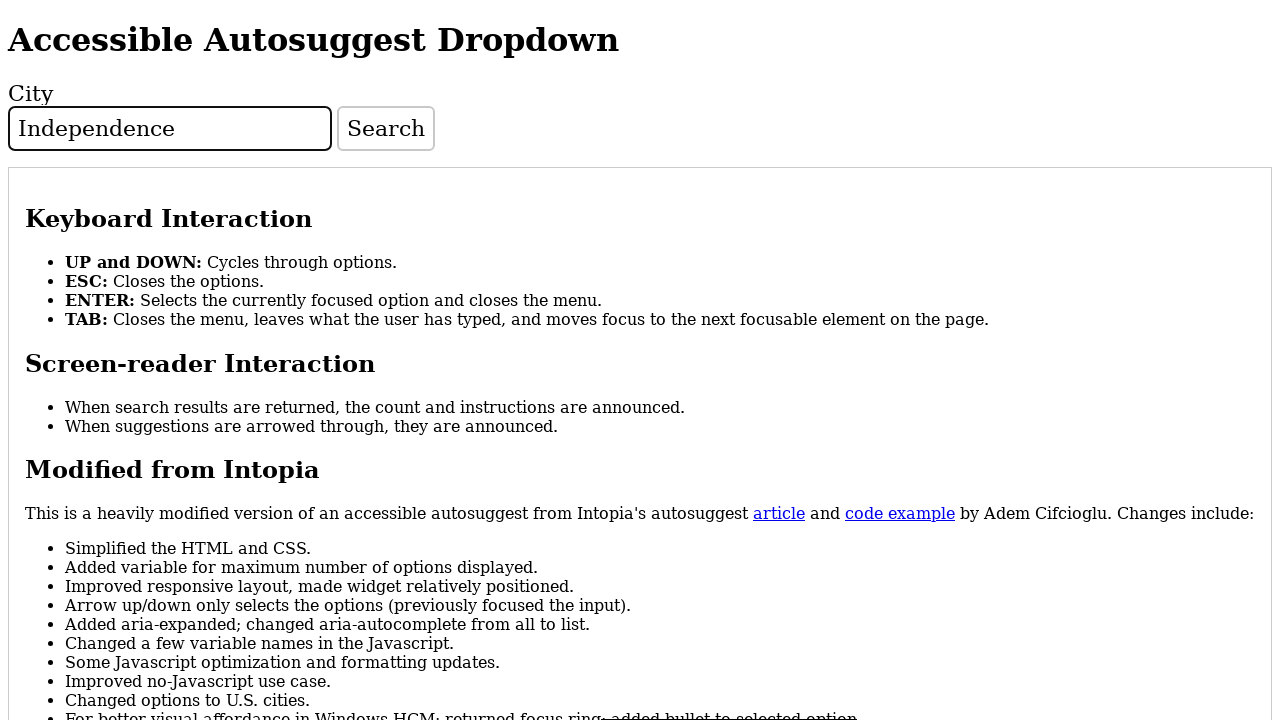

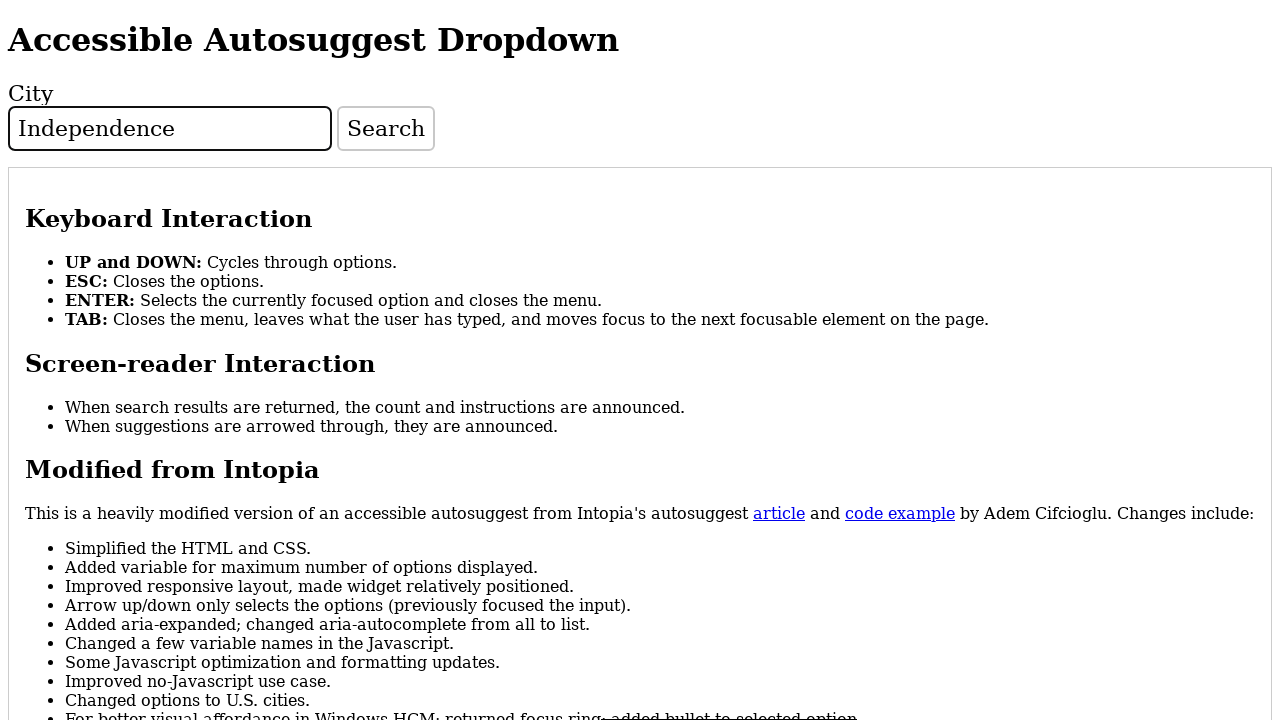